Tests JavaScript alert functionality by clicking the alert button and accepting the alert dialog

Starting URL: https://the-internet.herokuapp.com/javascript_alerts

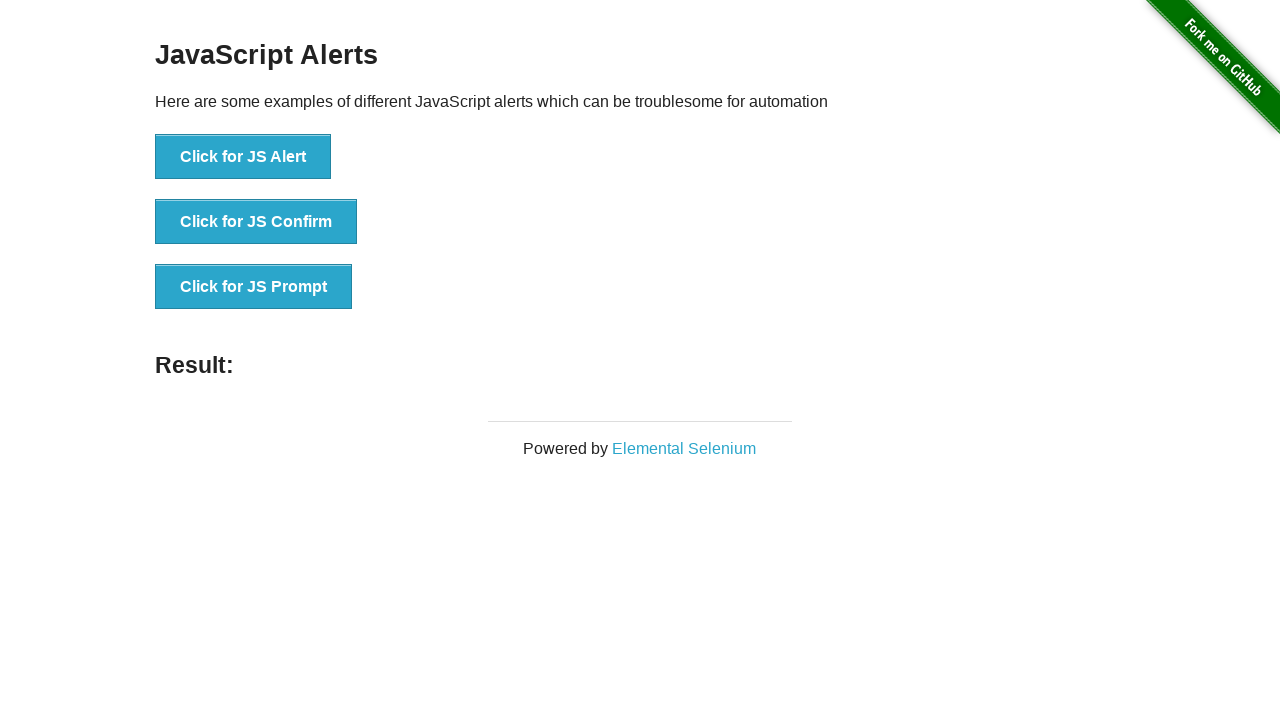

Clicked the JavaScript alert button at (243, 157) on xpath=//button[@onclick='jsAlert()']
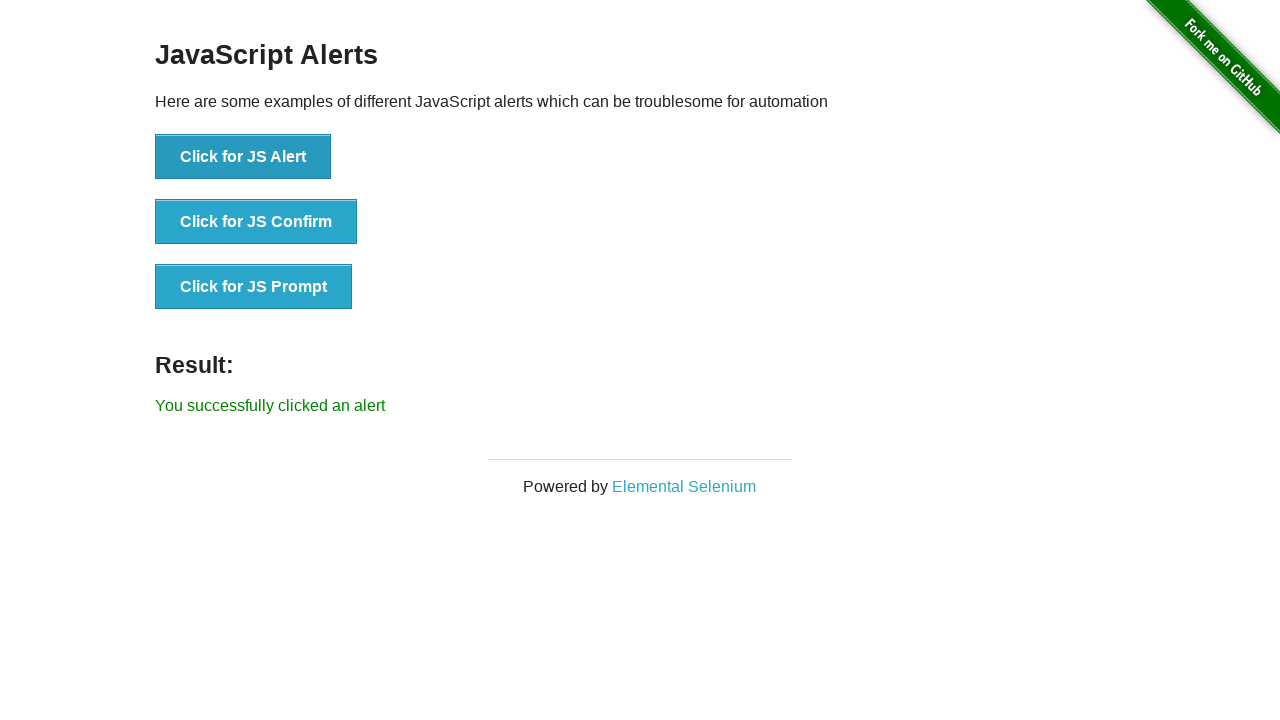

Set up dialog handler to accept alert
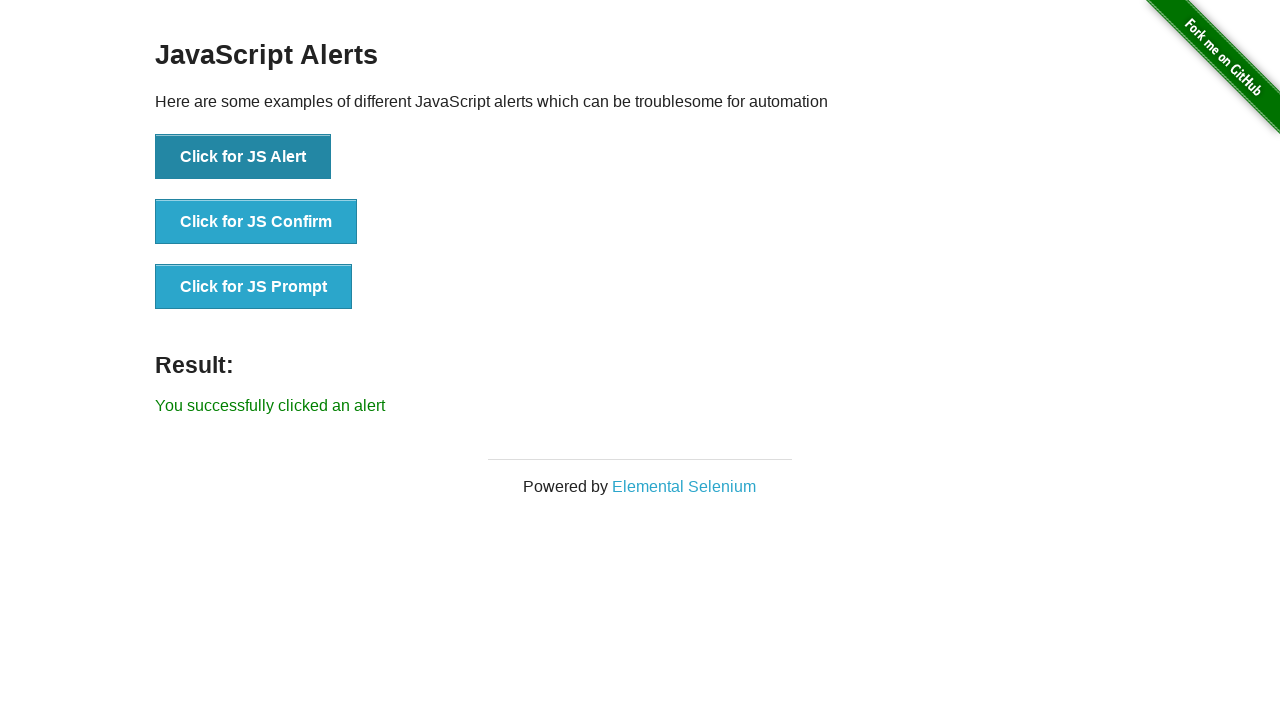

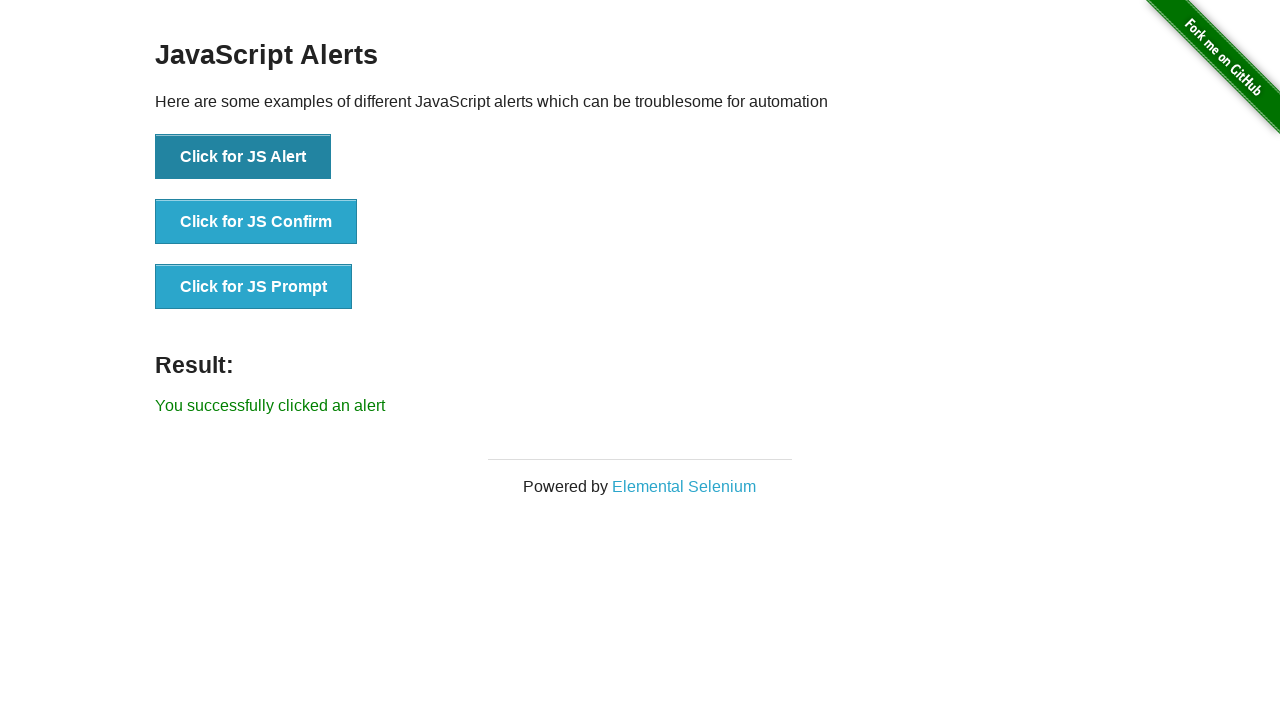